Navigates through mystery book category pages on books.toscrape.com and verifies that book listings with titles, prices, and availability information are displayed

Starting URL: https://books.toscrape.com/catalogue/category/books/mystery_3/page-1.html

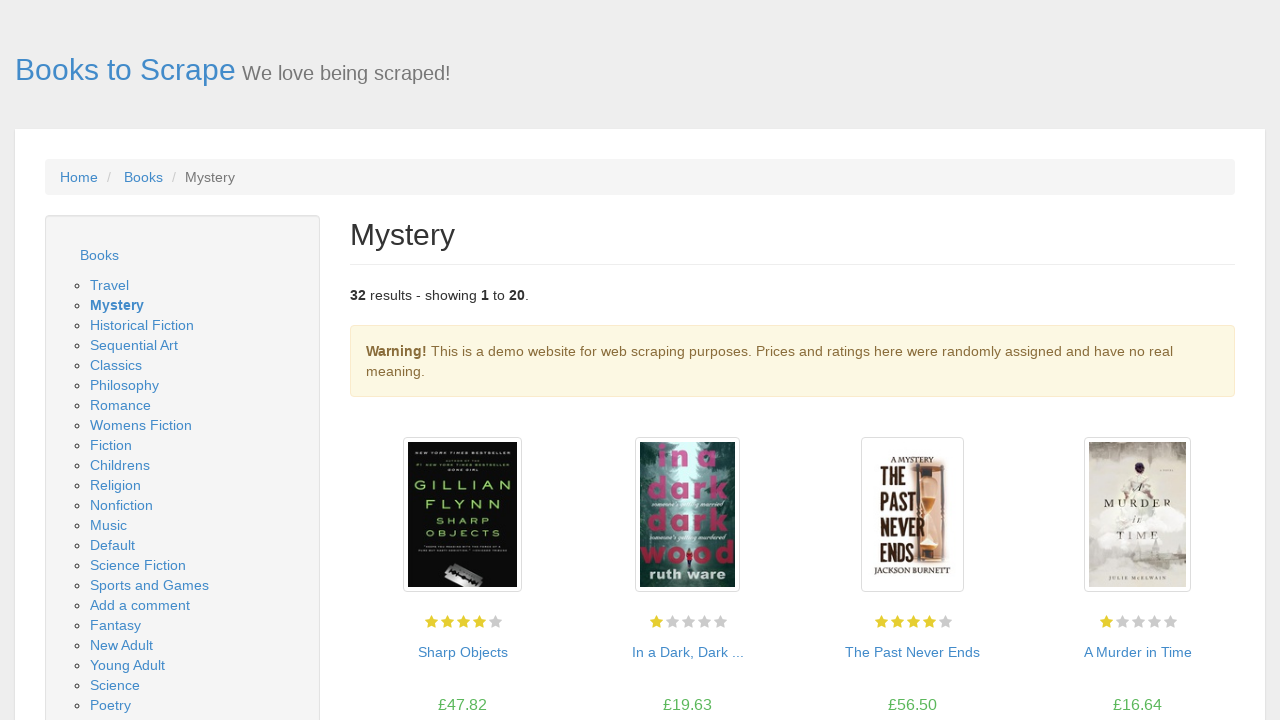

Waited for book titles (h3) to load on first page
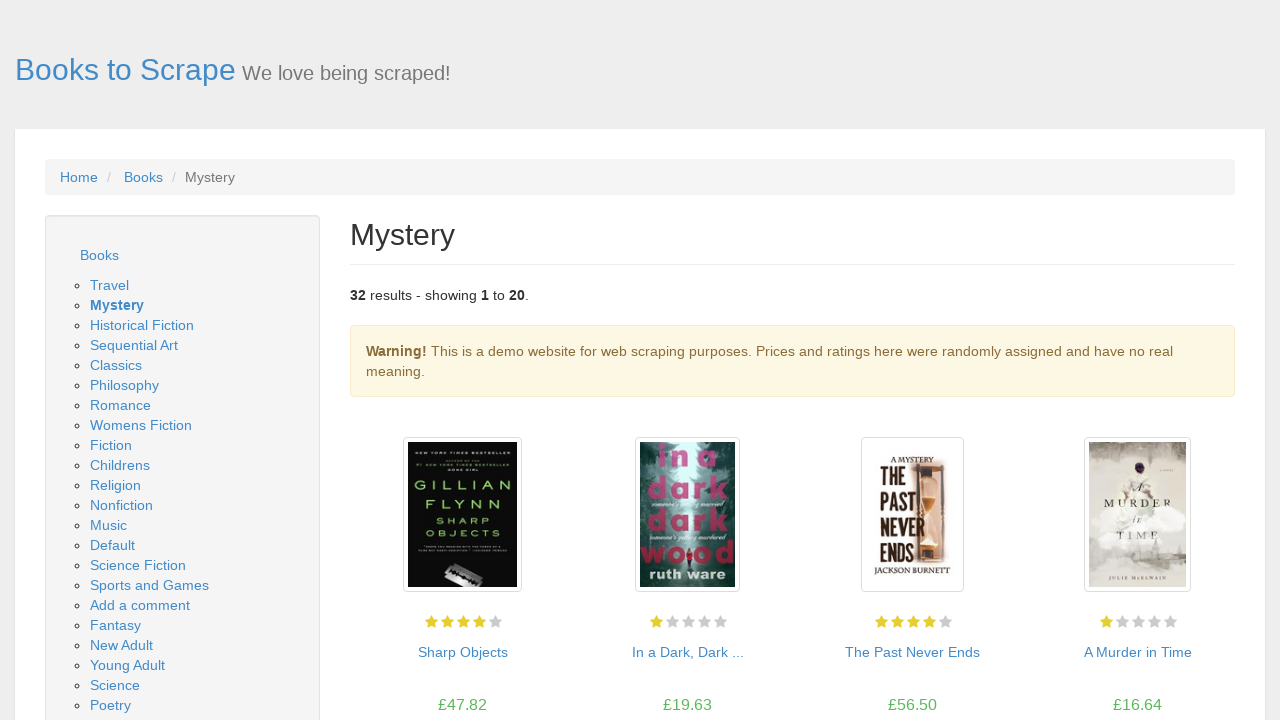

Waited for product prices to load on first page
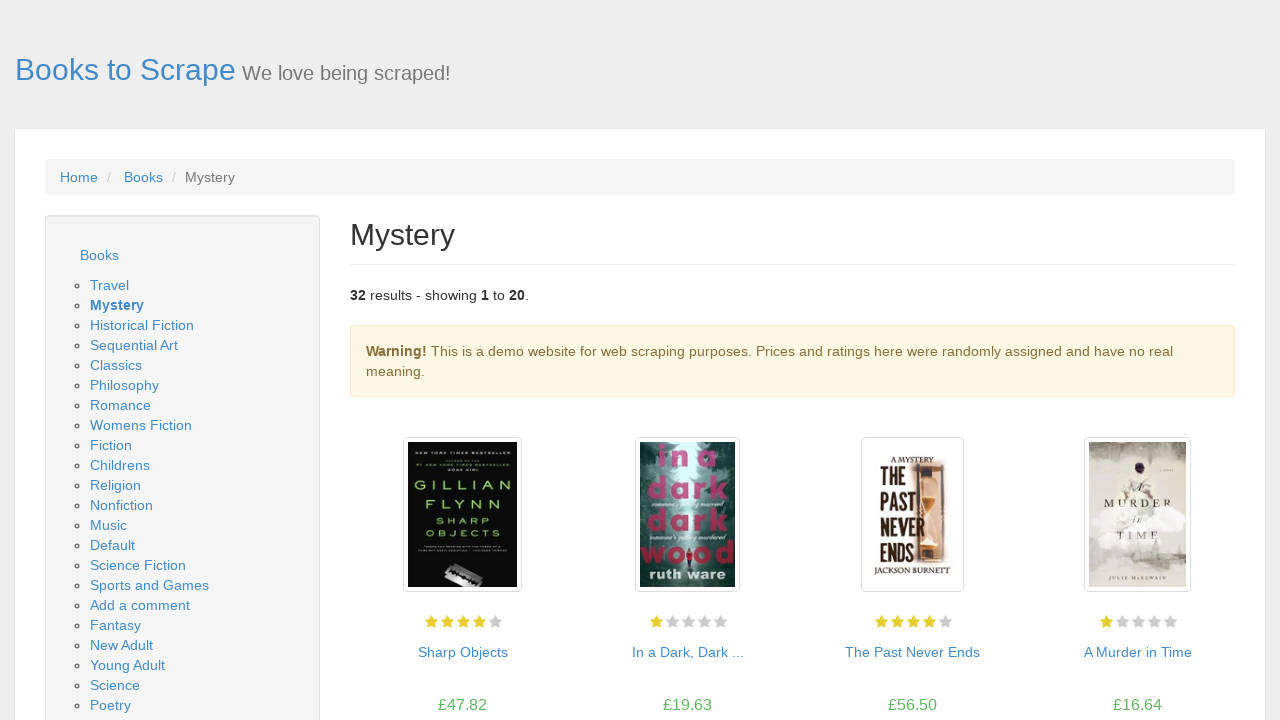

Waited for availability information to load on first page
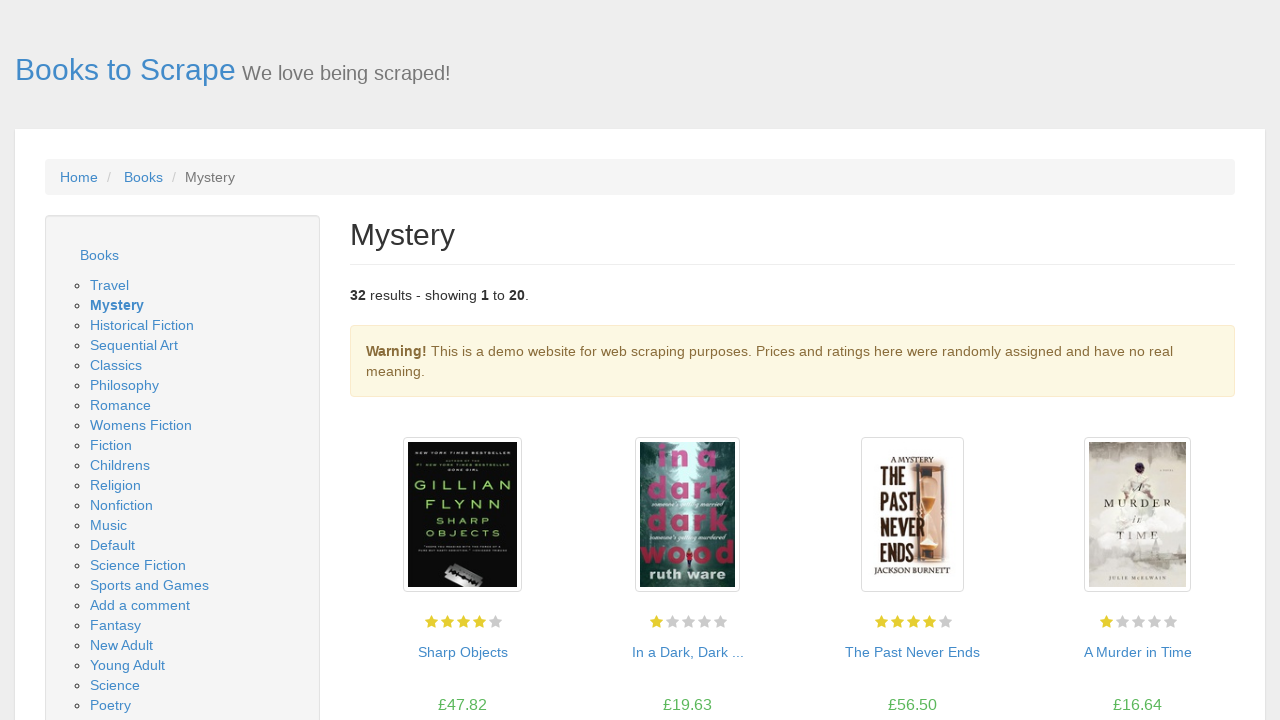

Navigated to page 2 of mystery books category
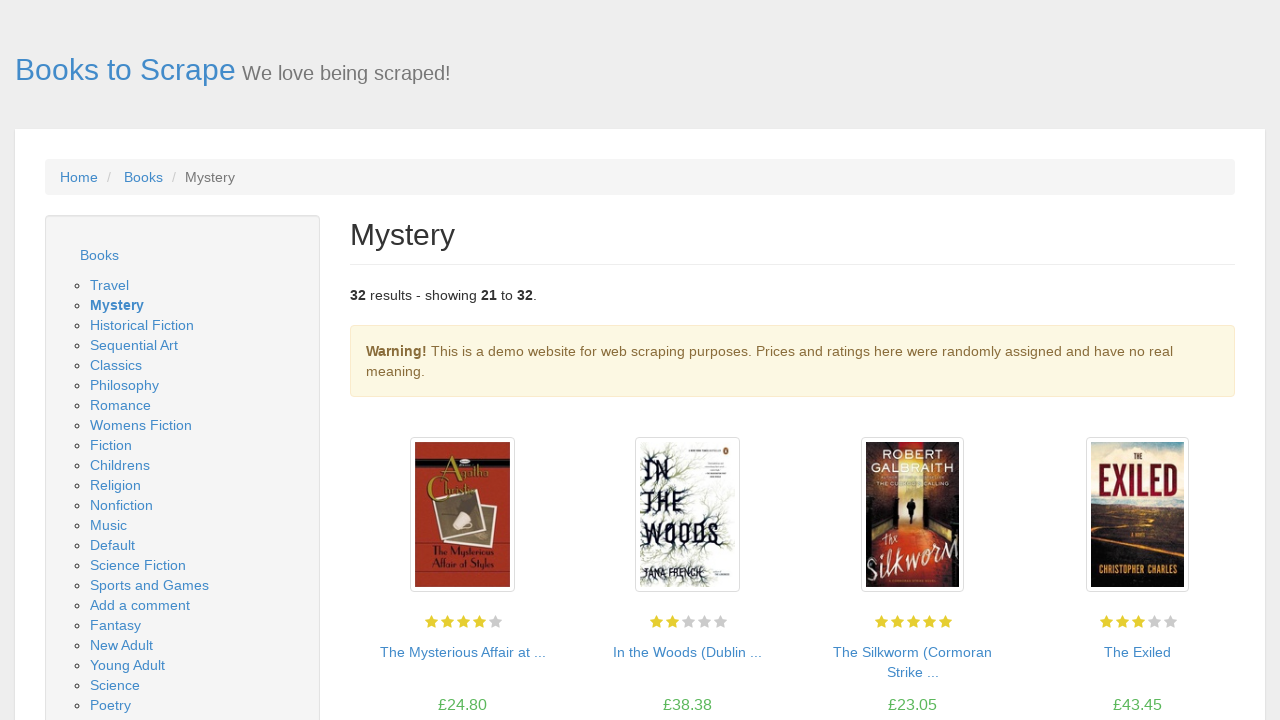

Waited for book titles (h3) to load on second page
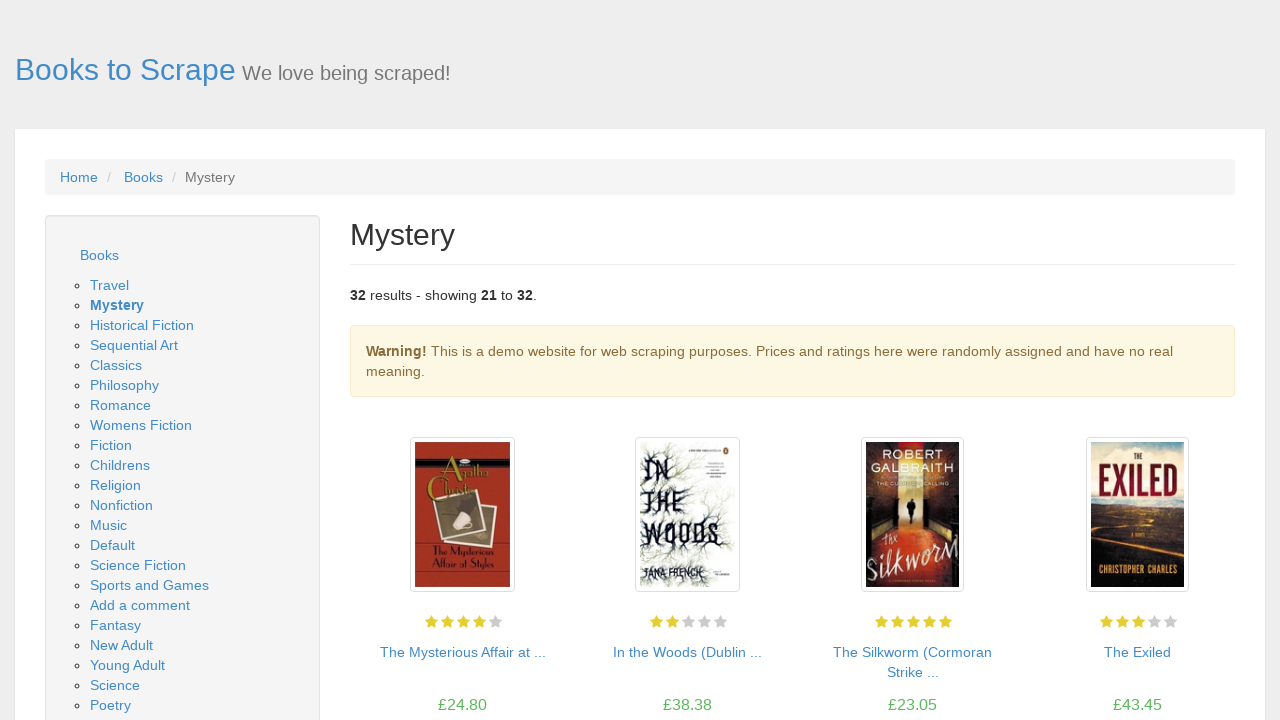

Waited for product prices to load on second page
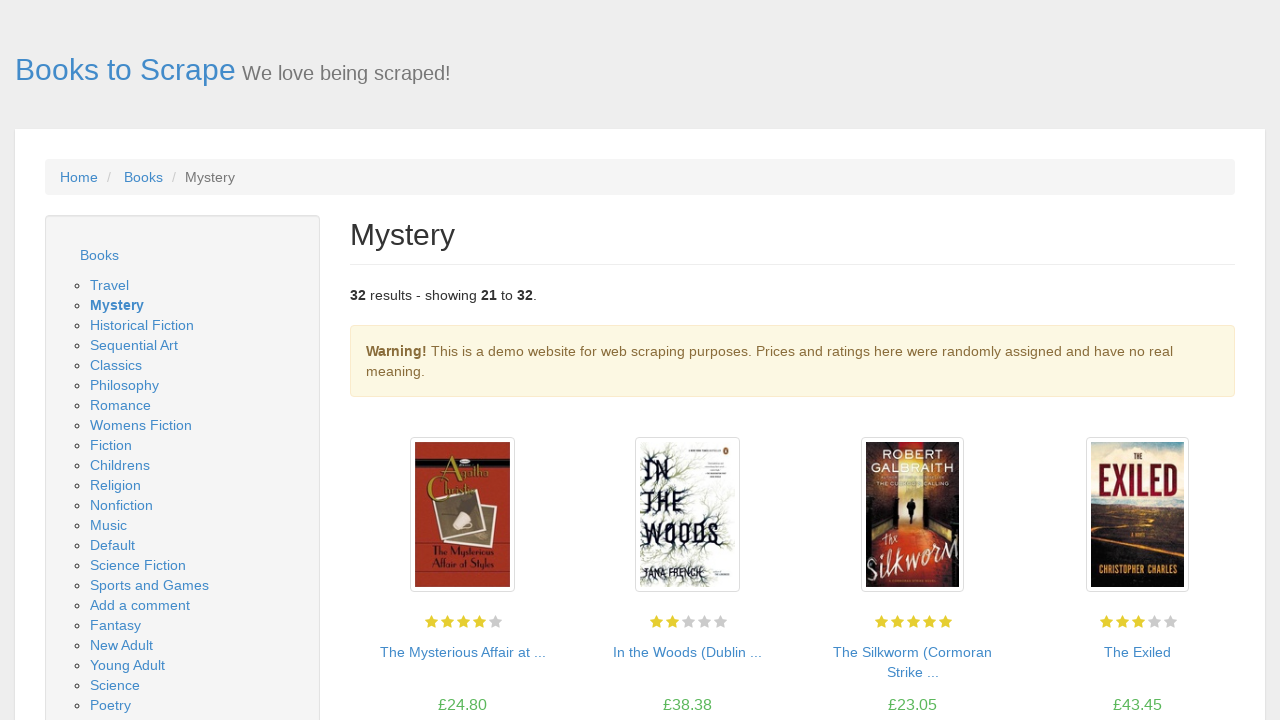

Waited for availability information to load on second page
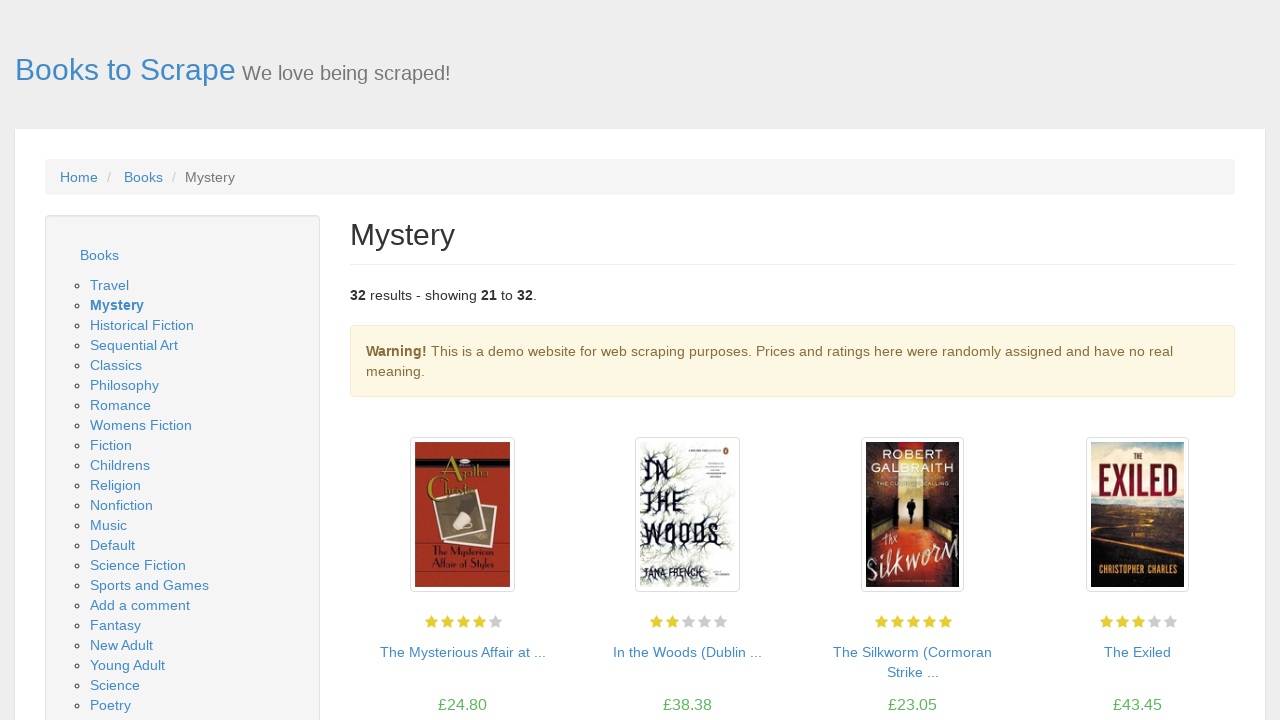

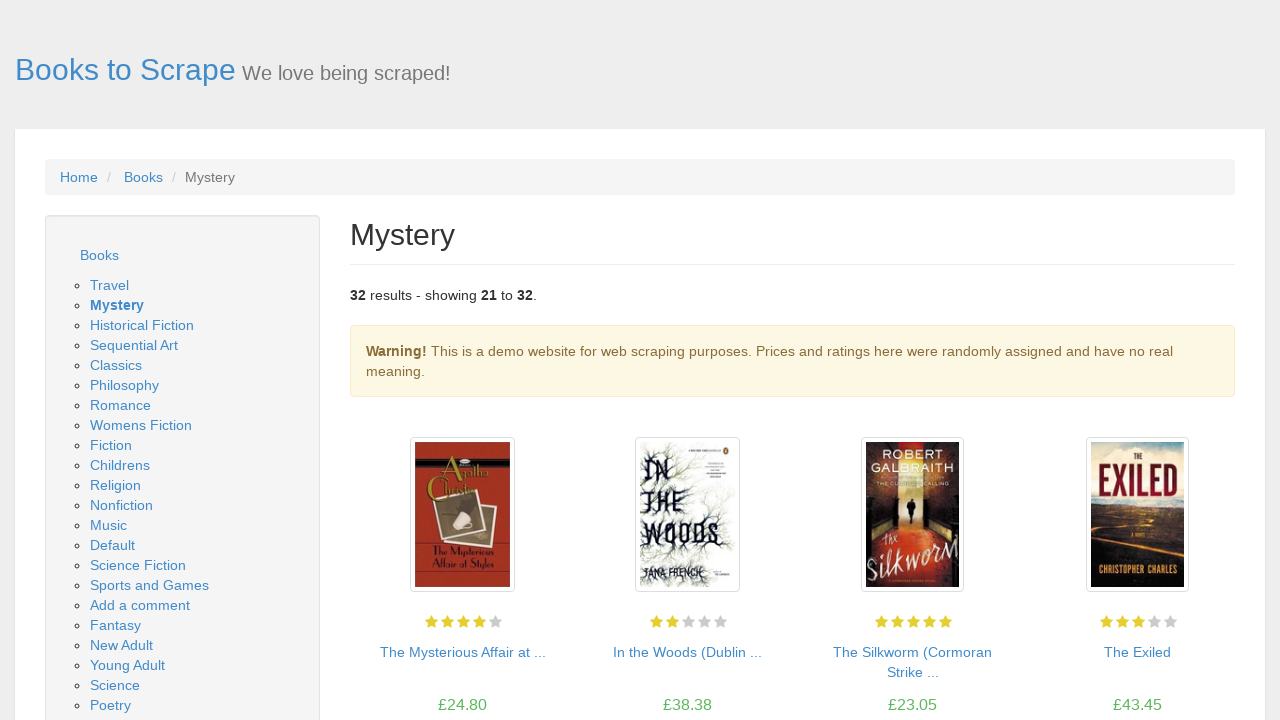